Tests the search functionality on anhtester.com by clicking the search input field, typing a search term, and pressing Enter to submit the search

Starting URL: https://anhtester.com/

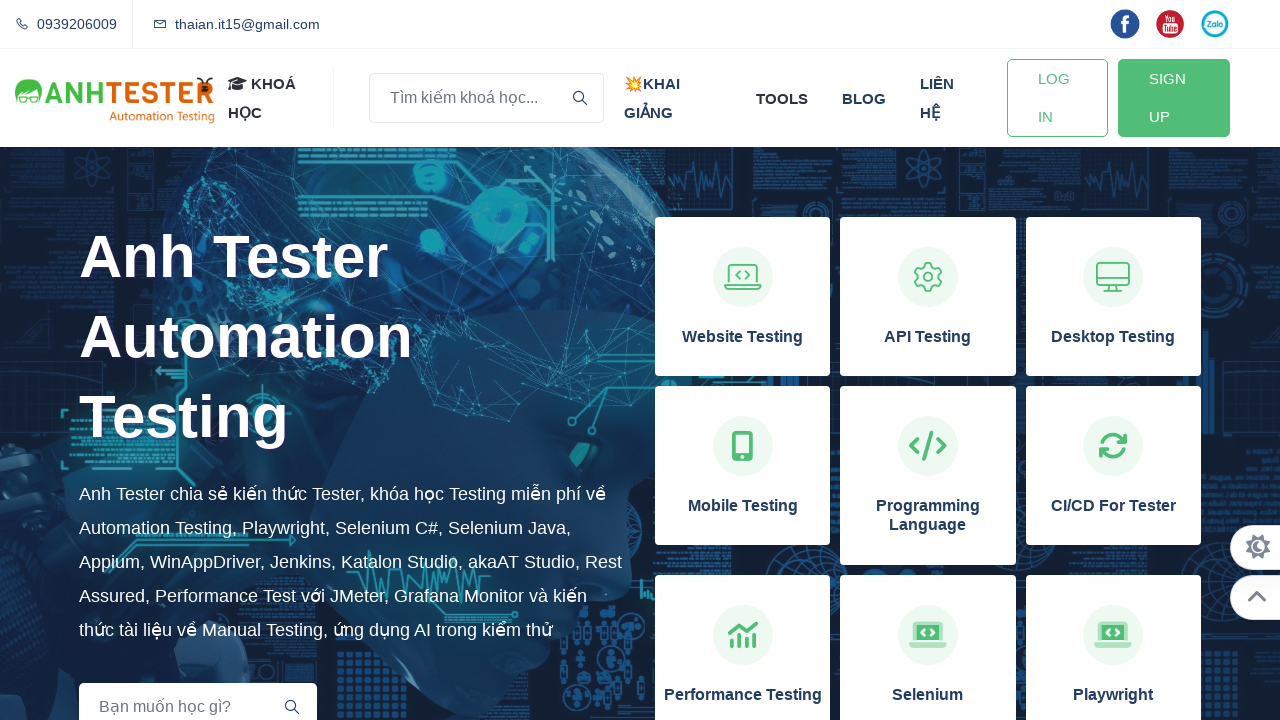

Clicked on the search input field at (486, 98) on input[name='key']
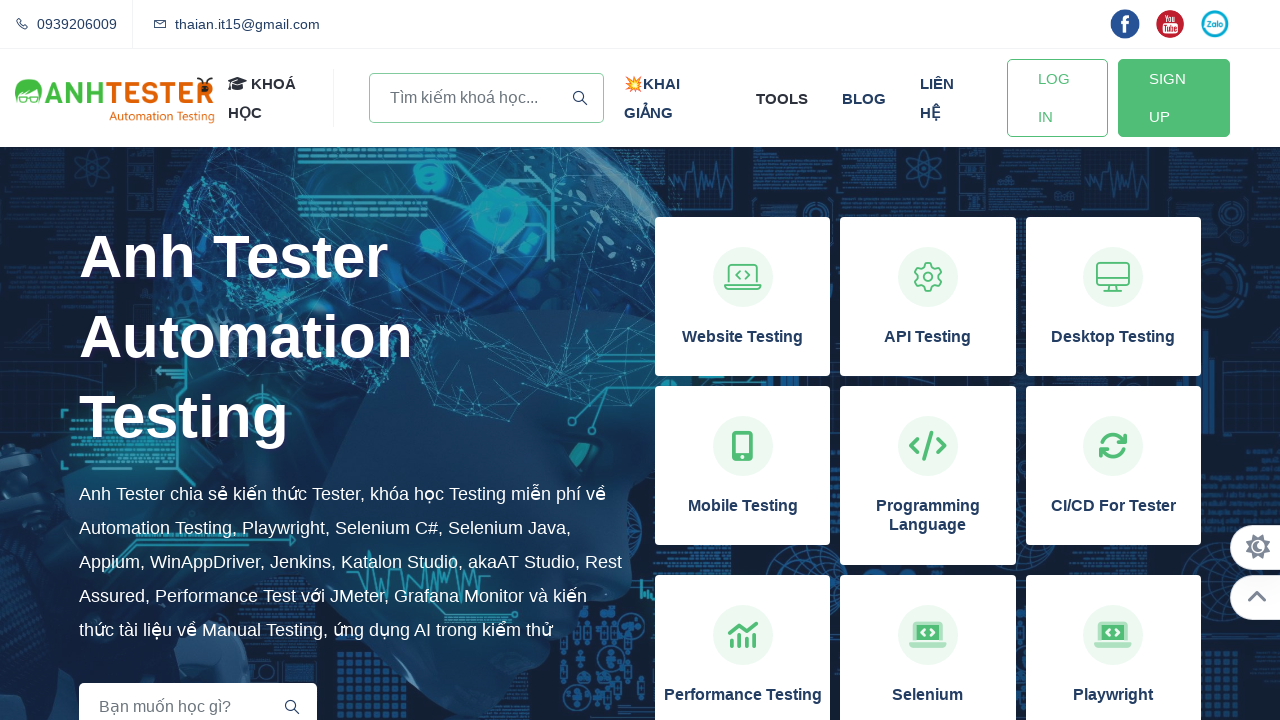

Typed 'selenium' into the search input field on input[name='key']
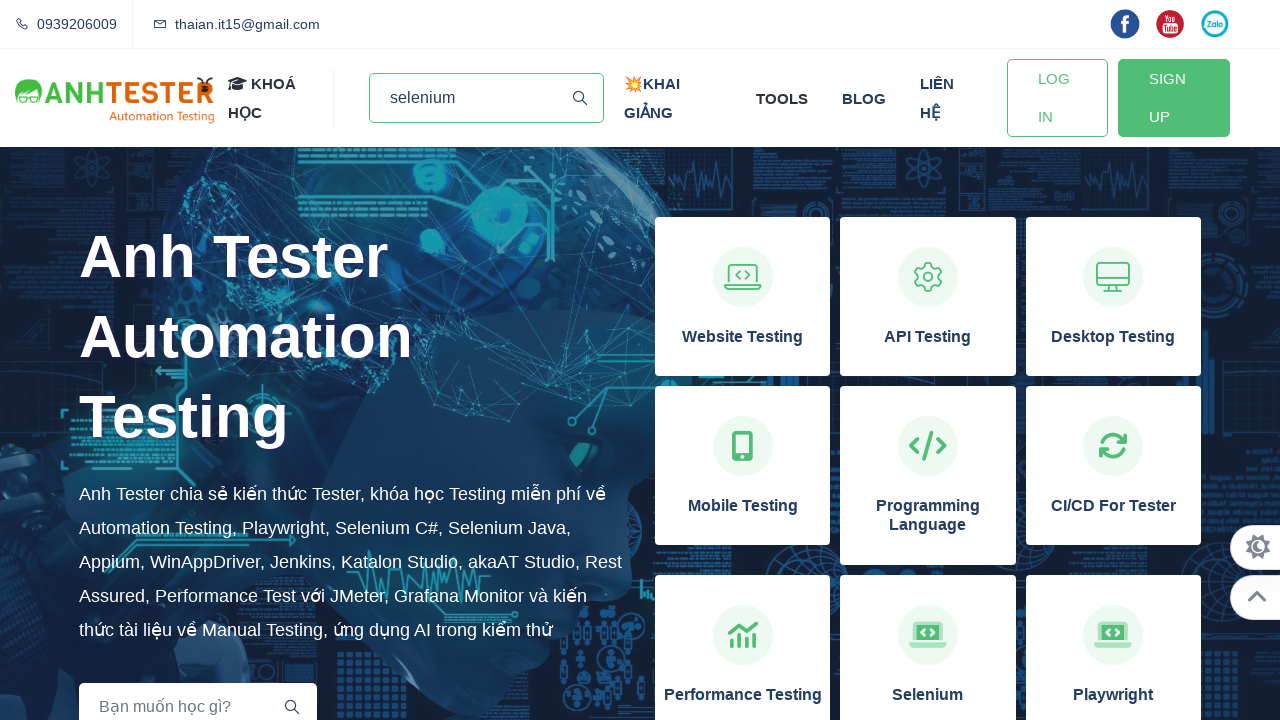

Pressed Enter to submit the search on input[name='key']
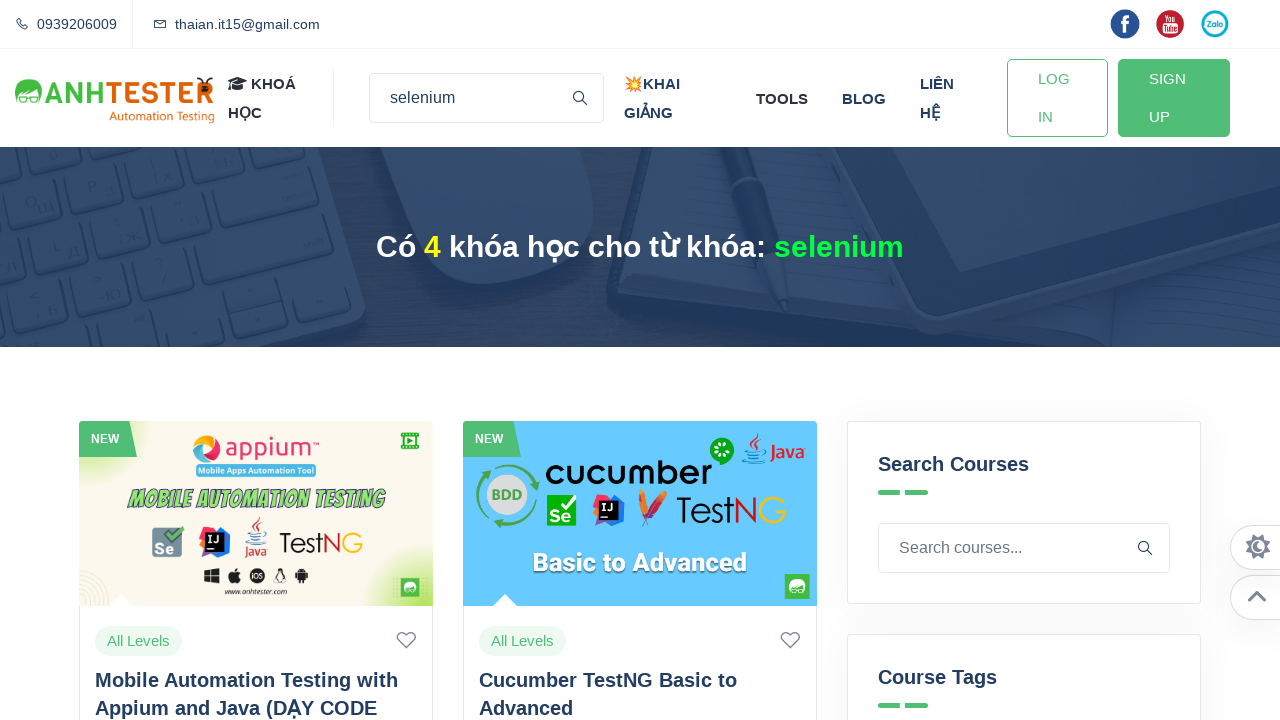

Search results loaded (network idle)
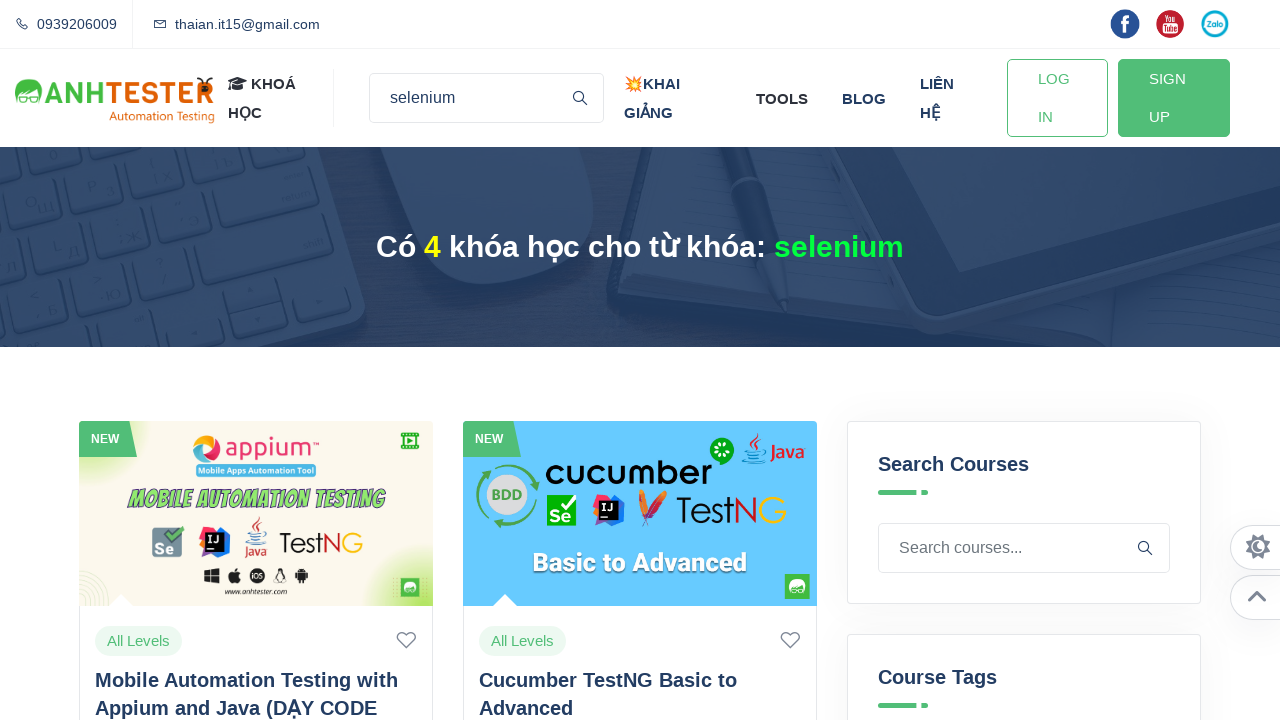

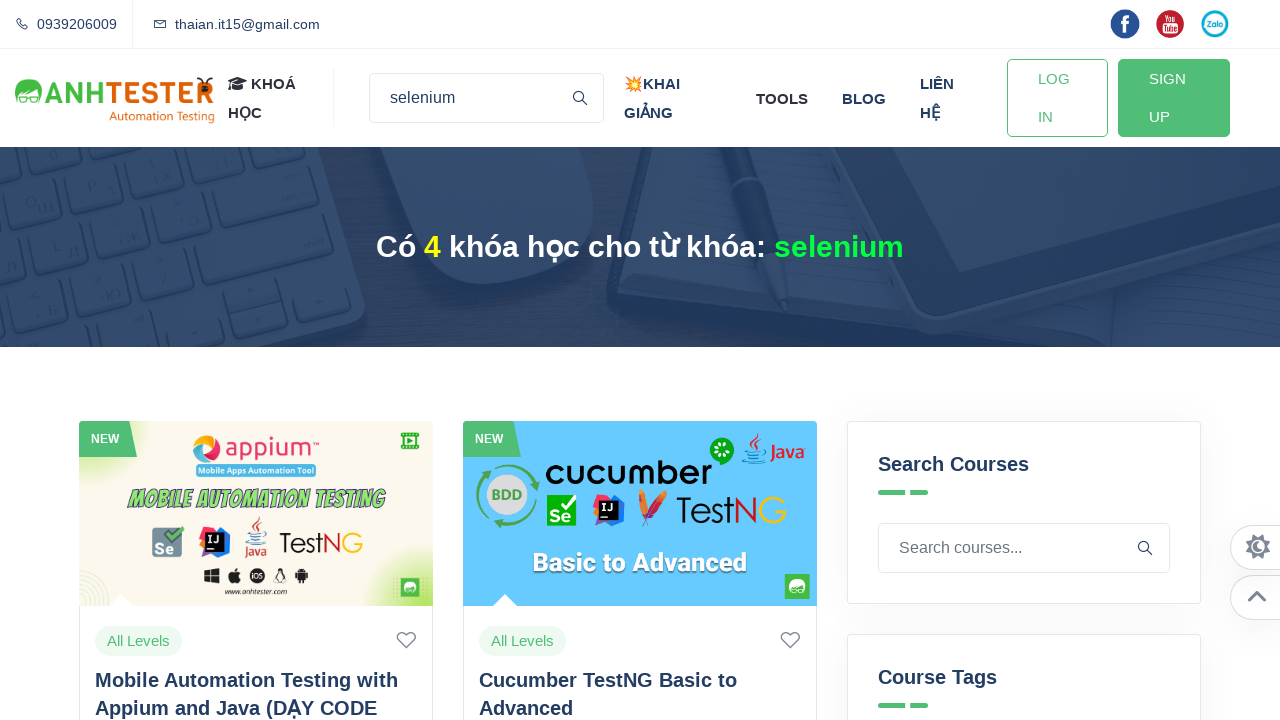